Tests table sorting functionality by clicking on a column header and verifying that the data is sorted correctly

Starting URL: http://the-internet.herokuapp.com/tables

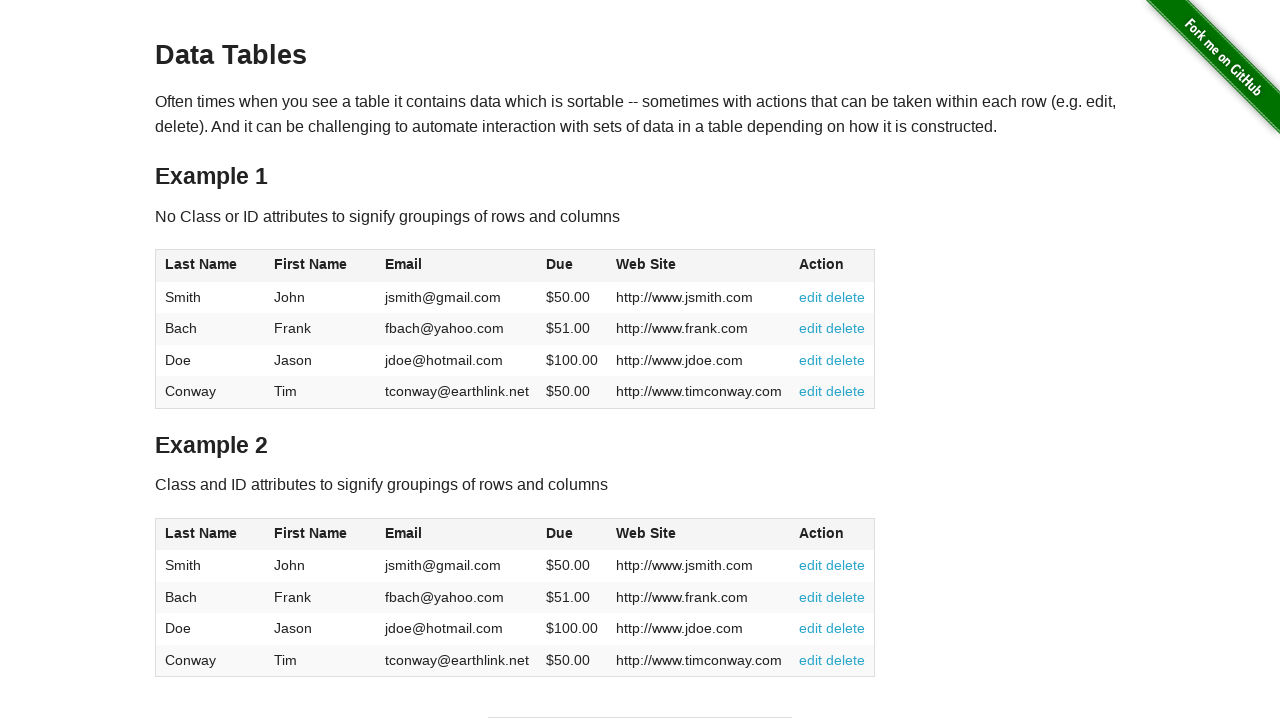

Clicked on First Name column header to sort table at (321, 266) on xpath=//*[@id='table1']/thead/tr/th[2]
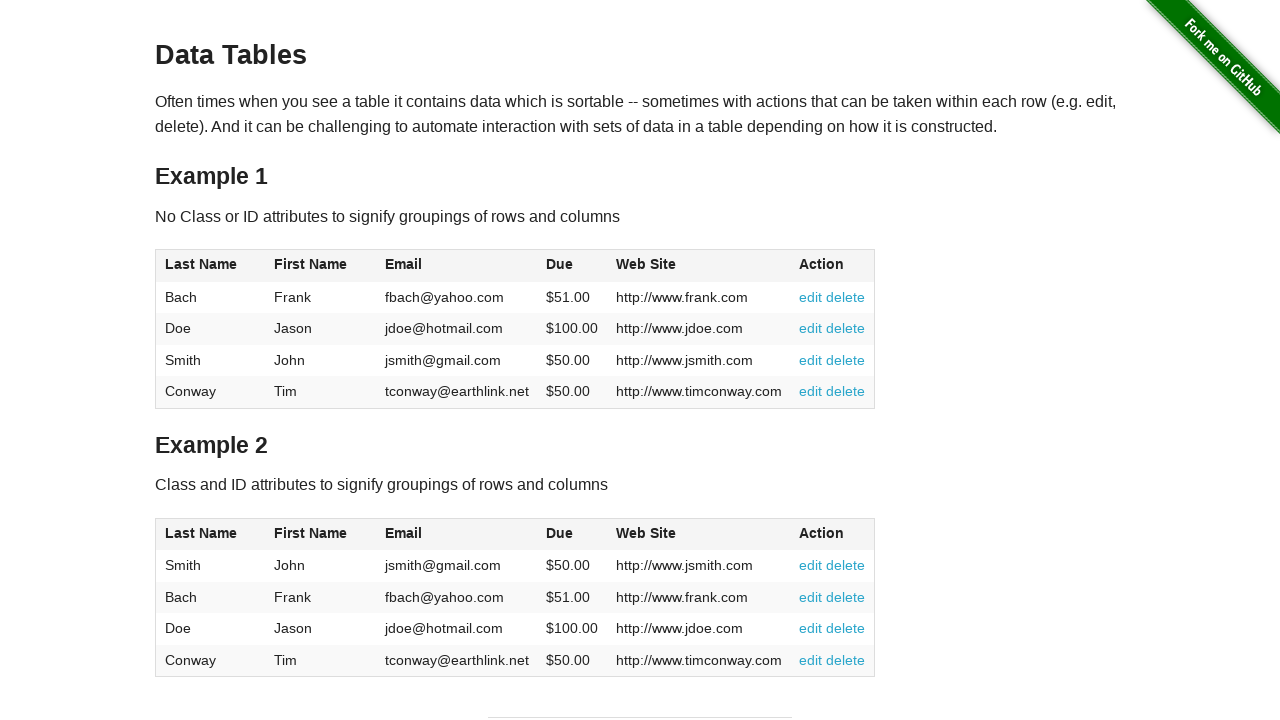

Retrieved all first name cells from the table
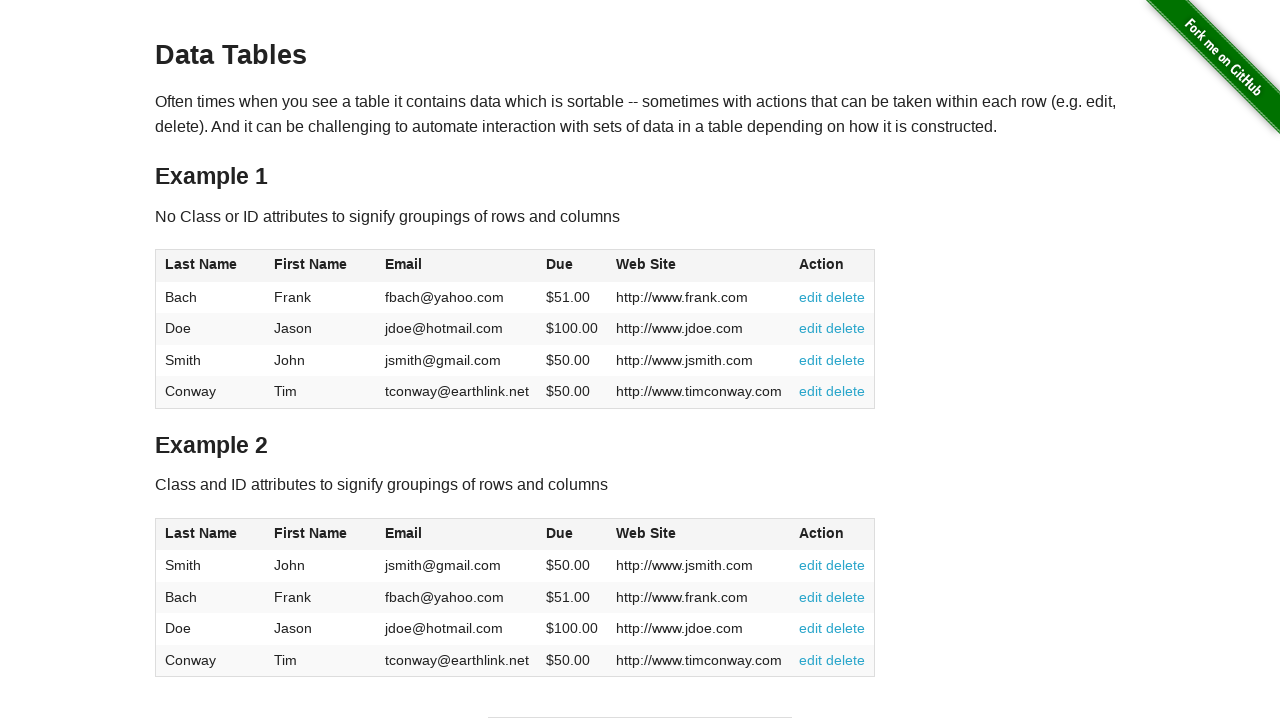

Extracted text content from all first name cells
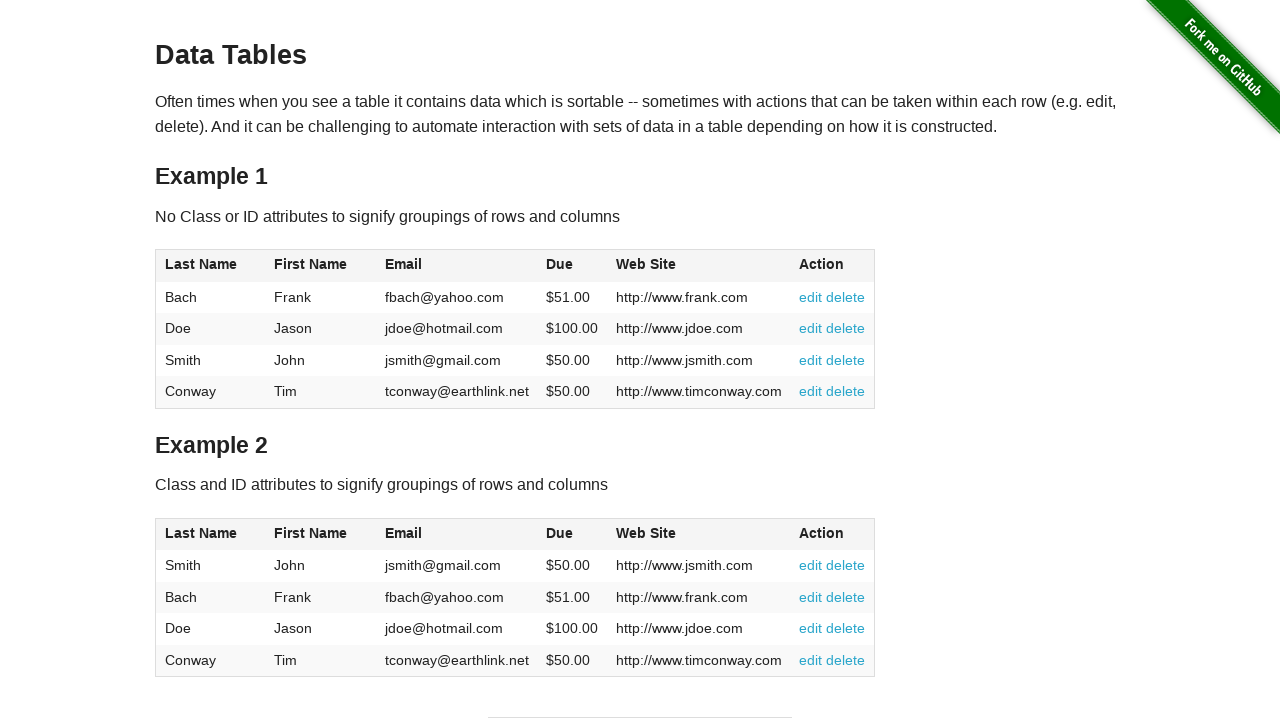

Created sorted version of first names for comparison
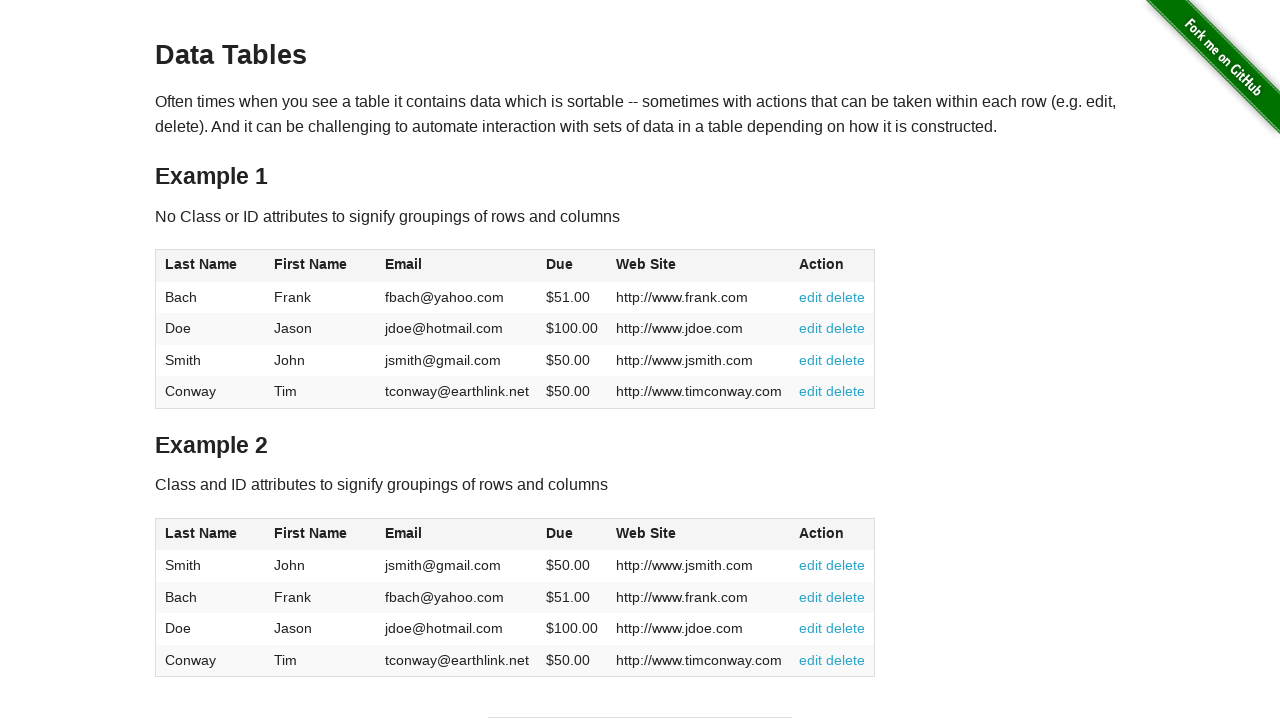

Verified that table is sorted correctly by first name
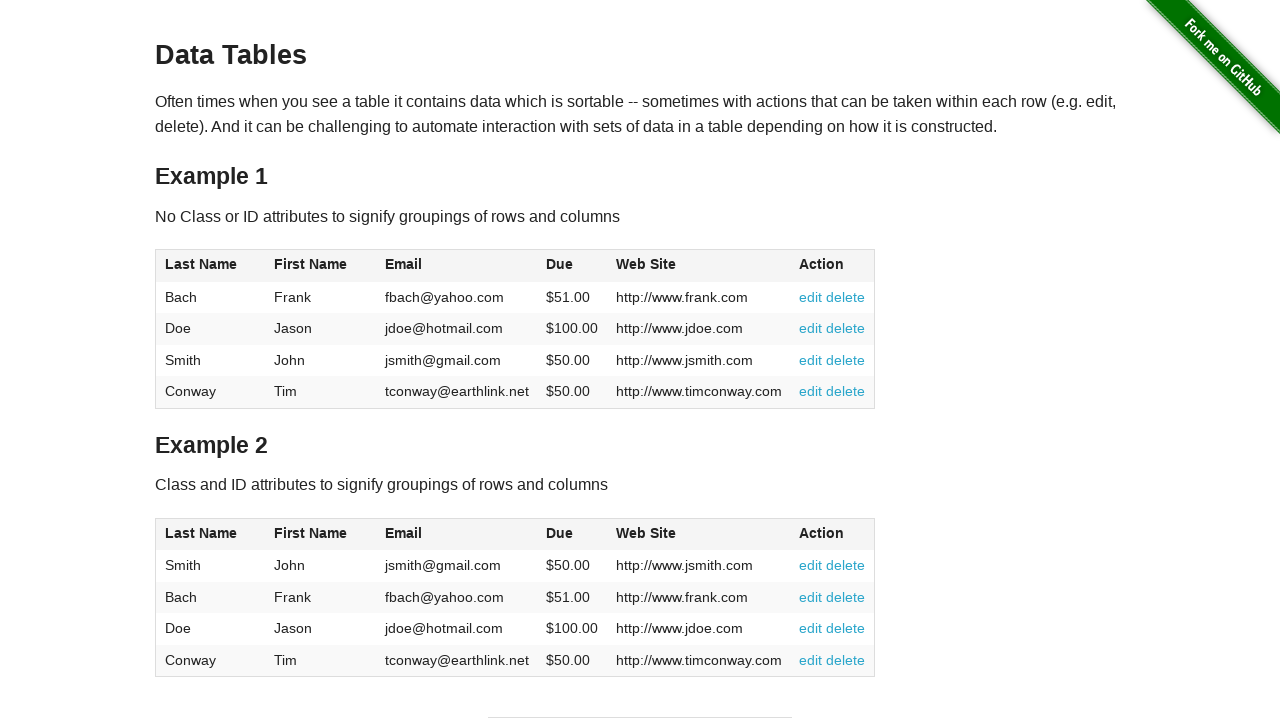

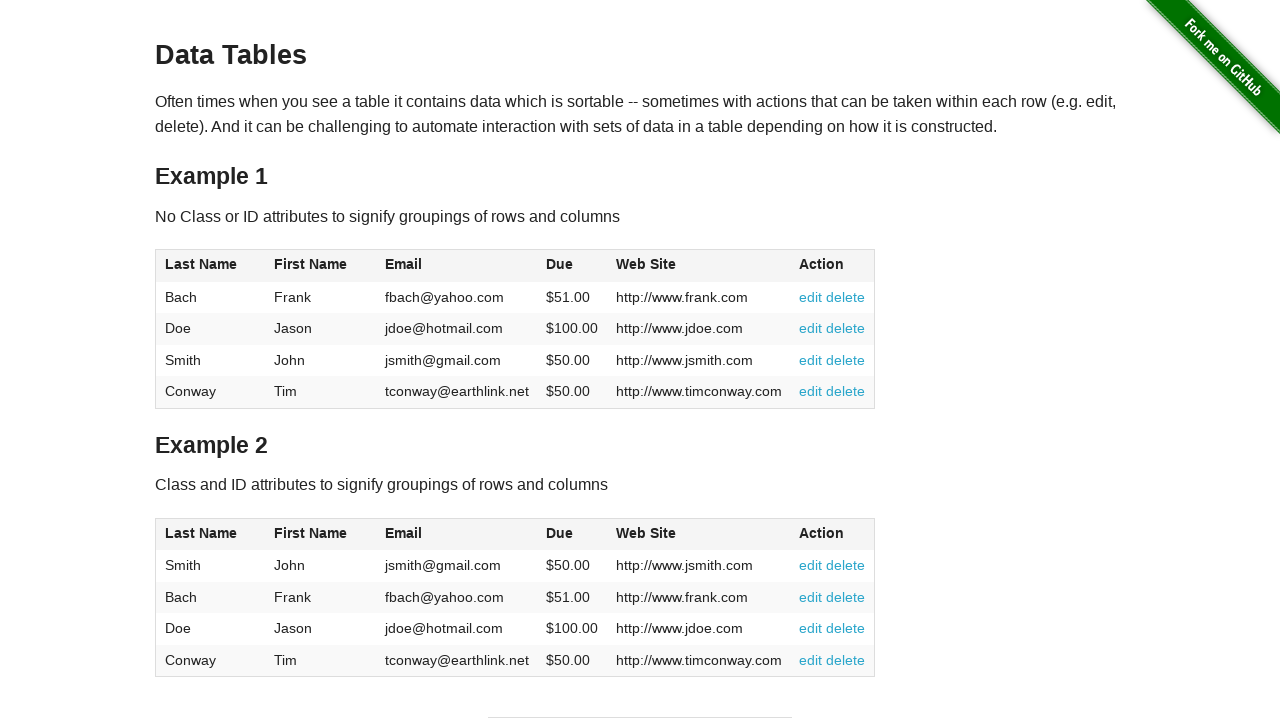